Tests the Playwright documentation site by clicking the "Get started" link and verifying that the Installation heading is displayed.

Starting URL: https://playwright.dev/

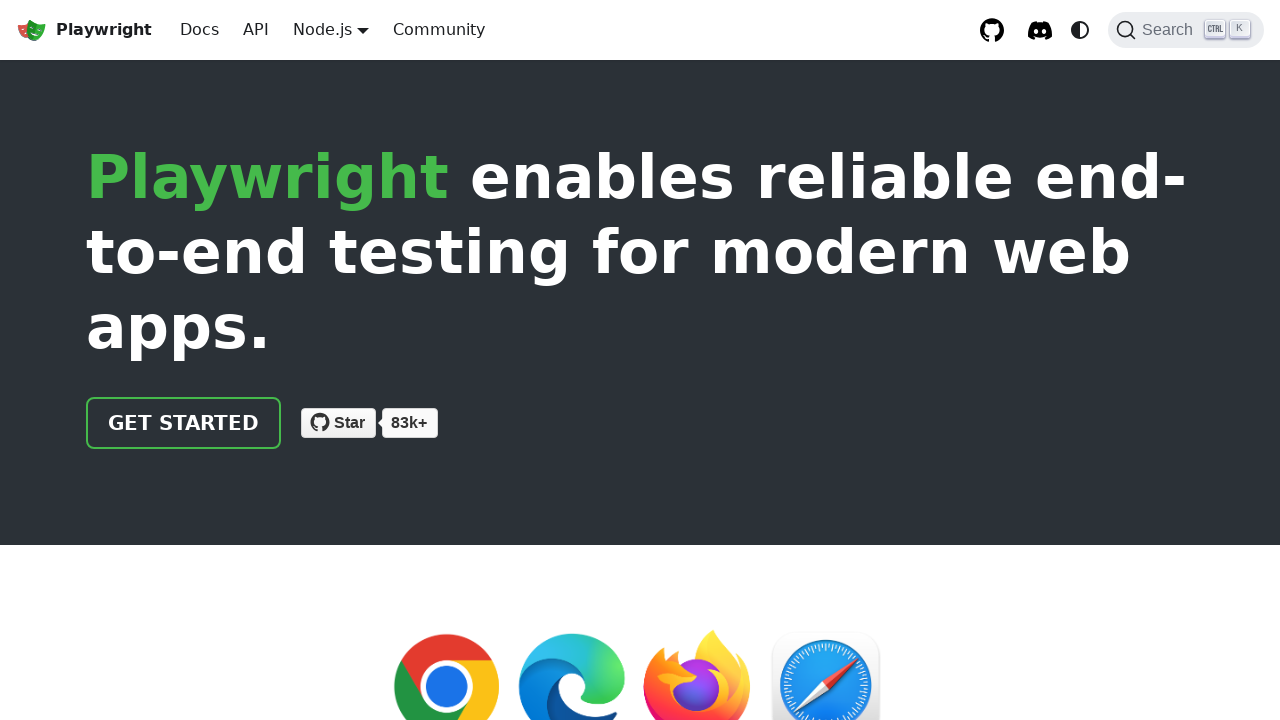

Clicked 'Get started' link on Playwright documentation home page at (184, 423) on internal:role=link[name="Get started"i]
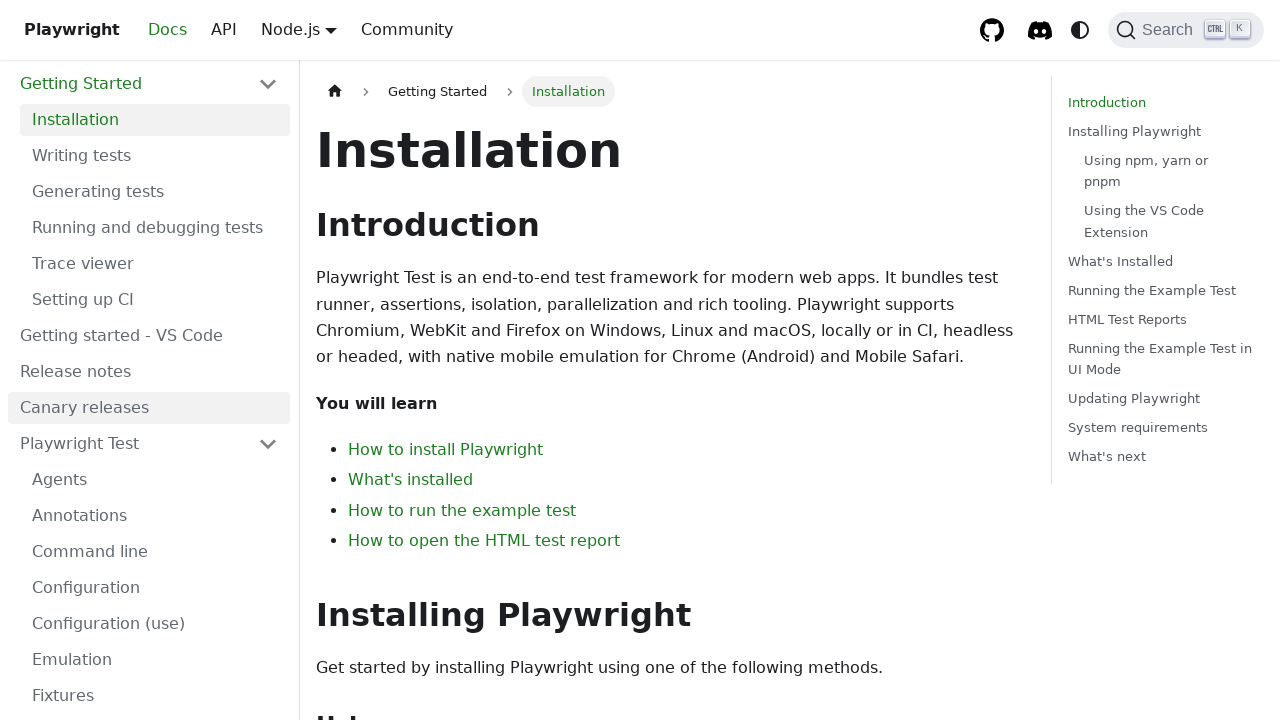

Installation heading is now visible on the page
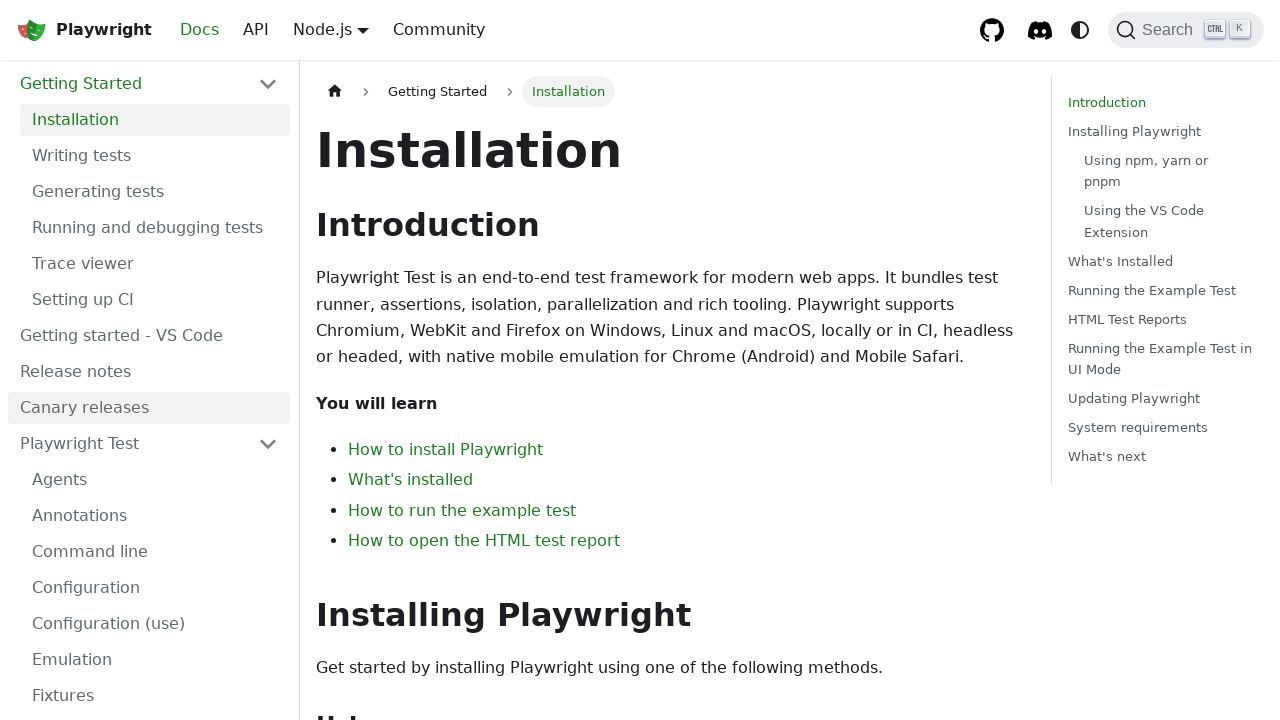

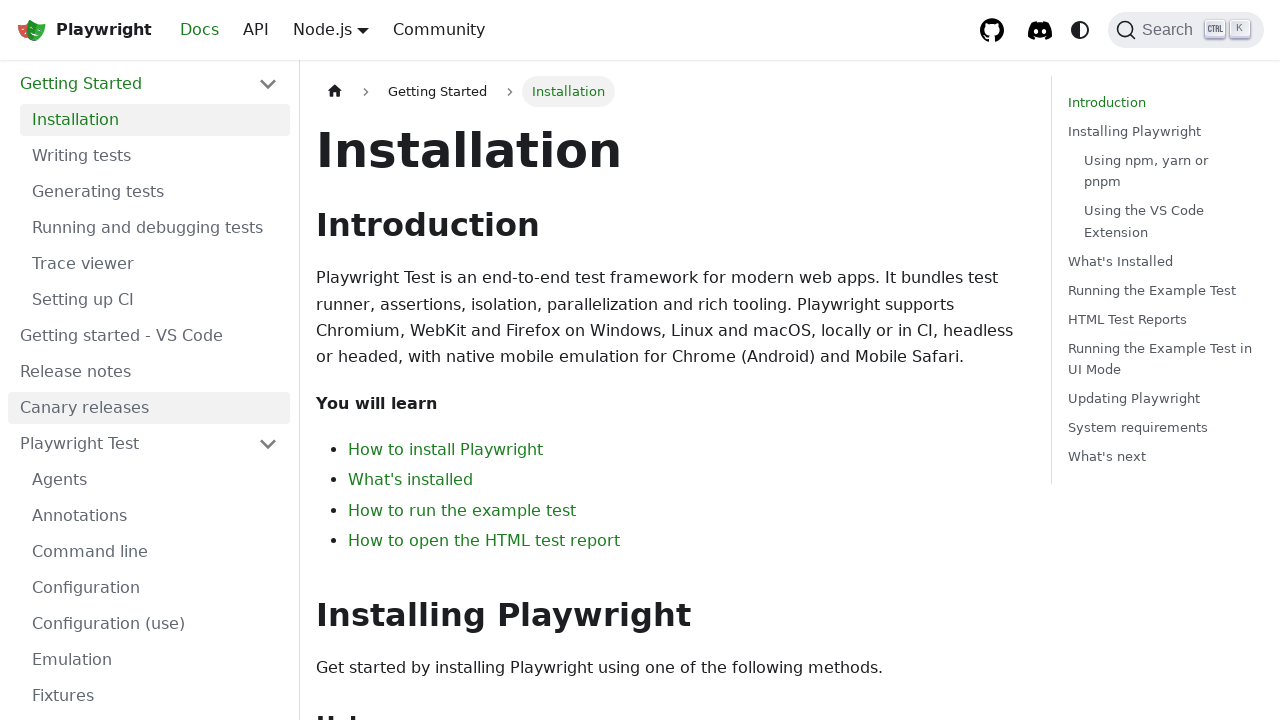